Opens the demoblaze homepage and clicks on the Samsung Galaxy S6 product link

Starting URL: https://www.demoblaze.com/index.html

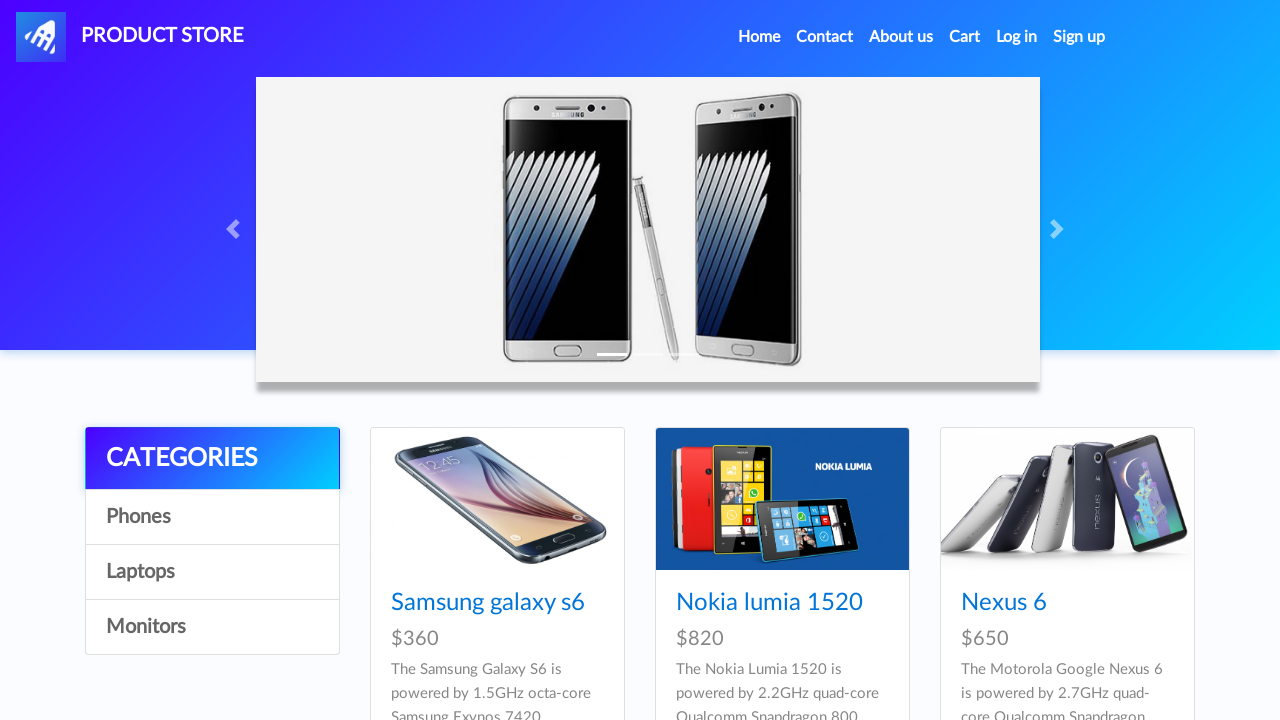

Navigated to demoblaze homepage
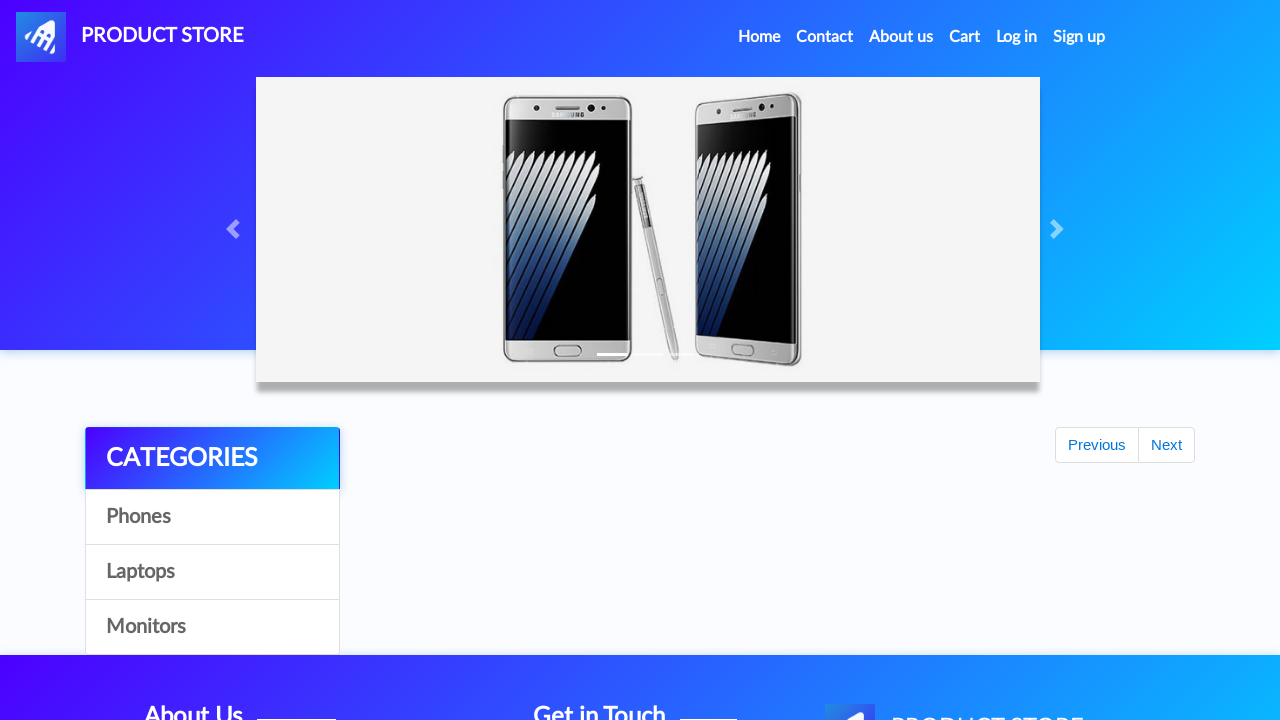

Clicked on Samsung Galaxy S6 product link at (488, 603) on xpath=//a[text()='Samsung galaxy s6']
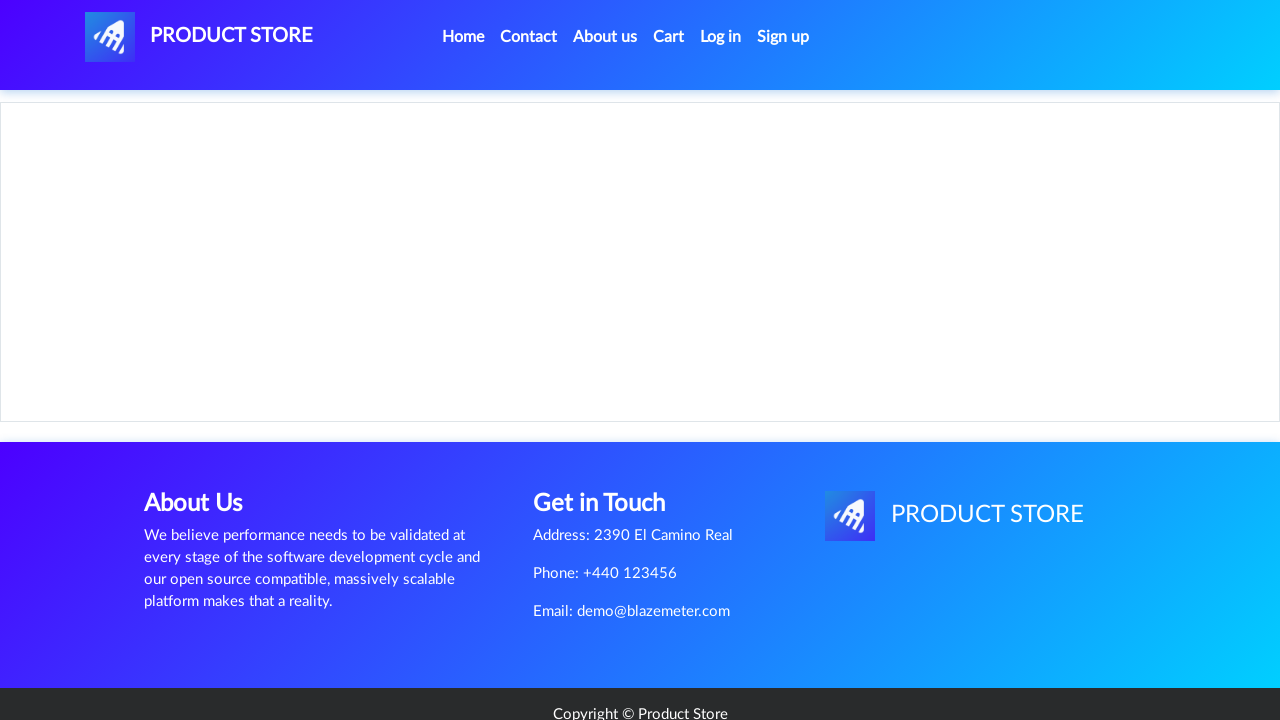

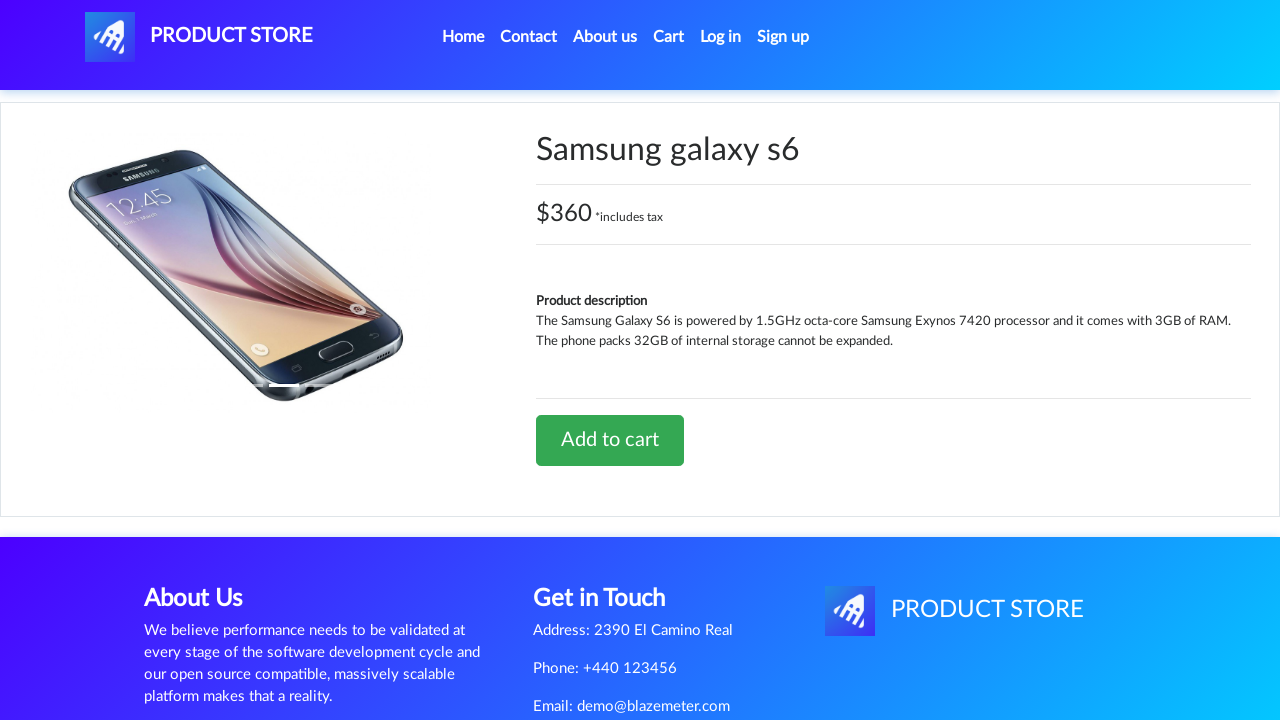